Tests the forgot password link functionality by clicking on it and verifying the URL changes to the password reset page

Starting URL: https://opensource-demo.orangehrmlive.com/

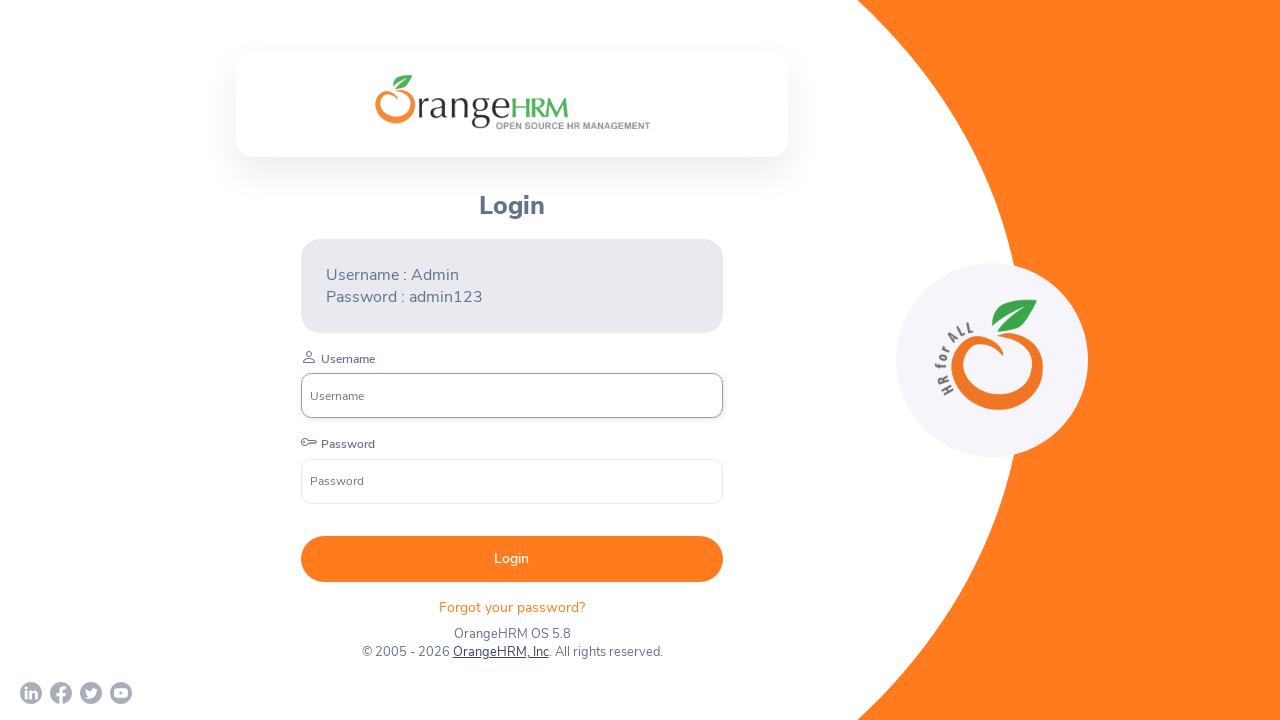

Navigated to OrangeHRM login page
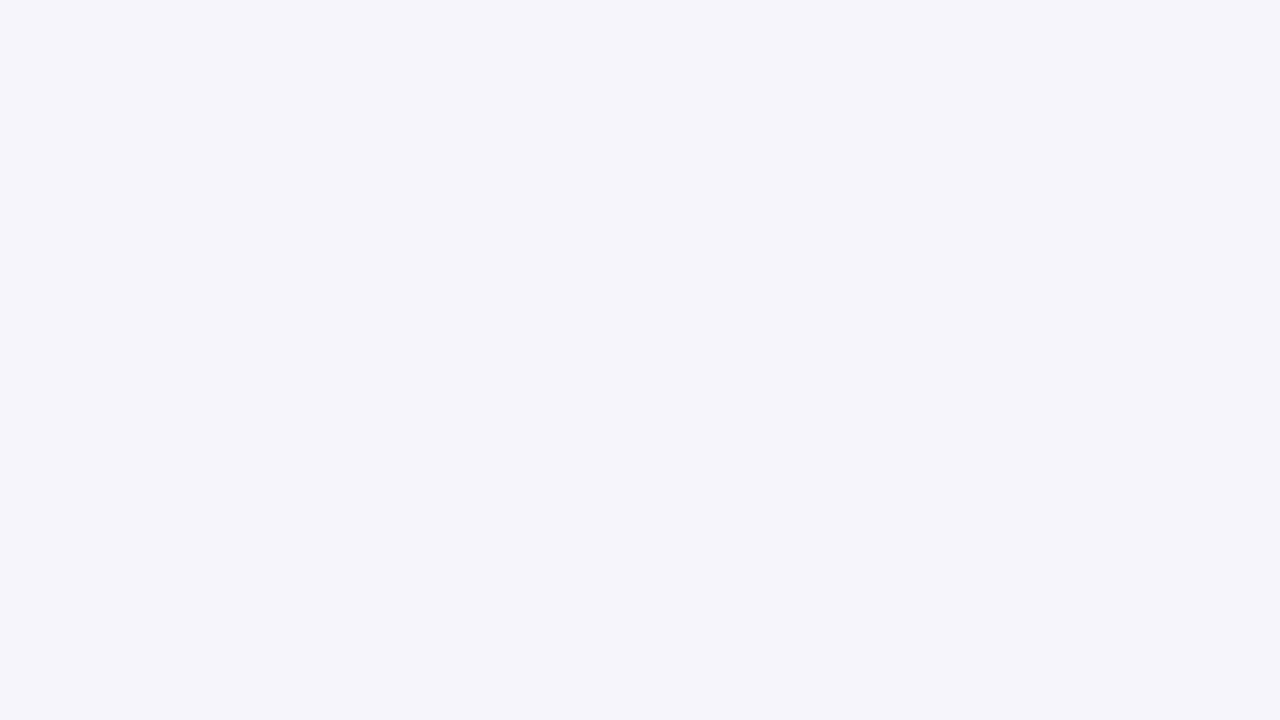

Clicked on 'Forgot your password?' link at (512, 606) on text=Forgot your password?
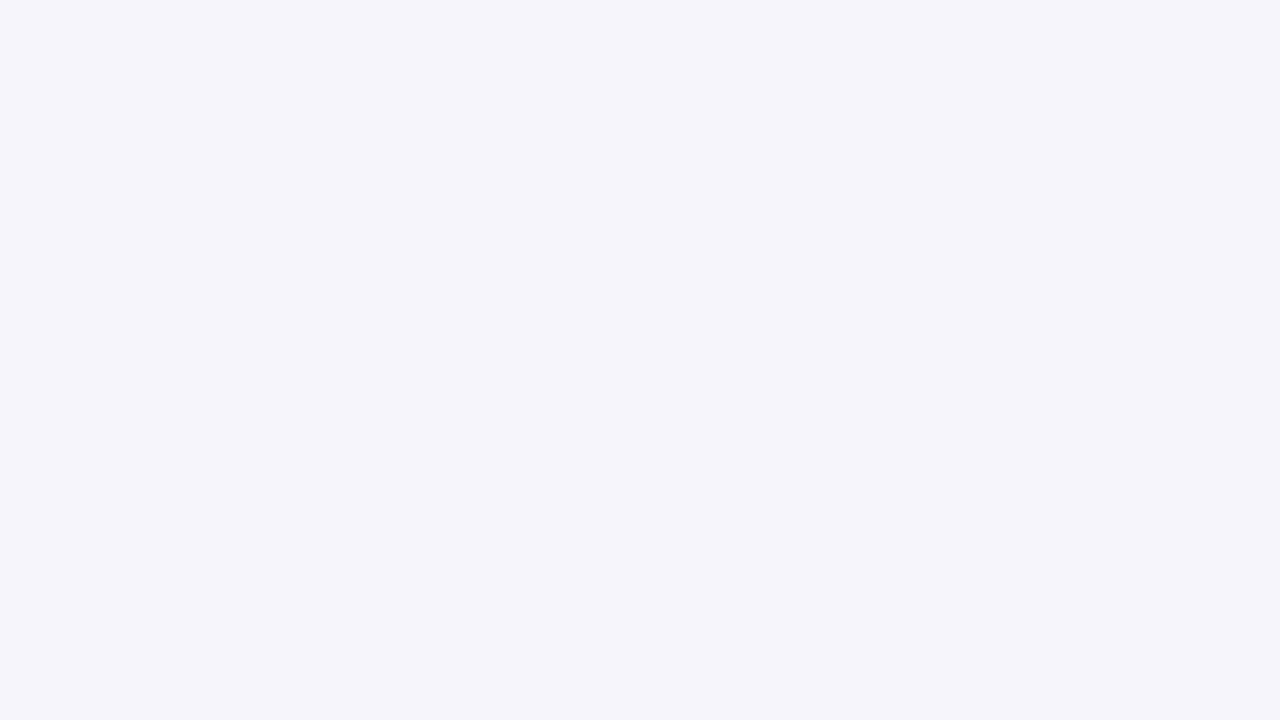

Verified URL changed to password reset page
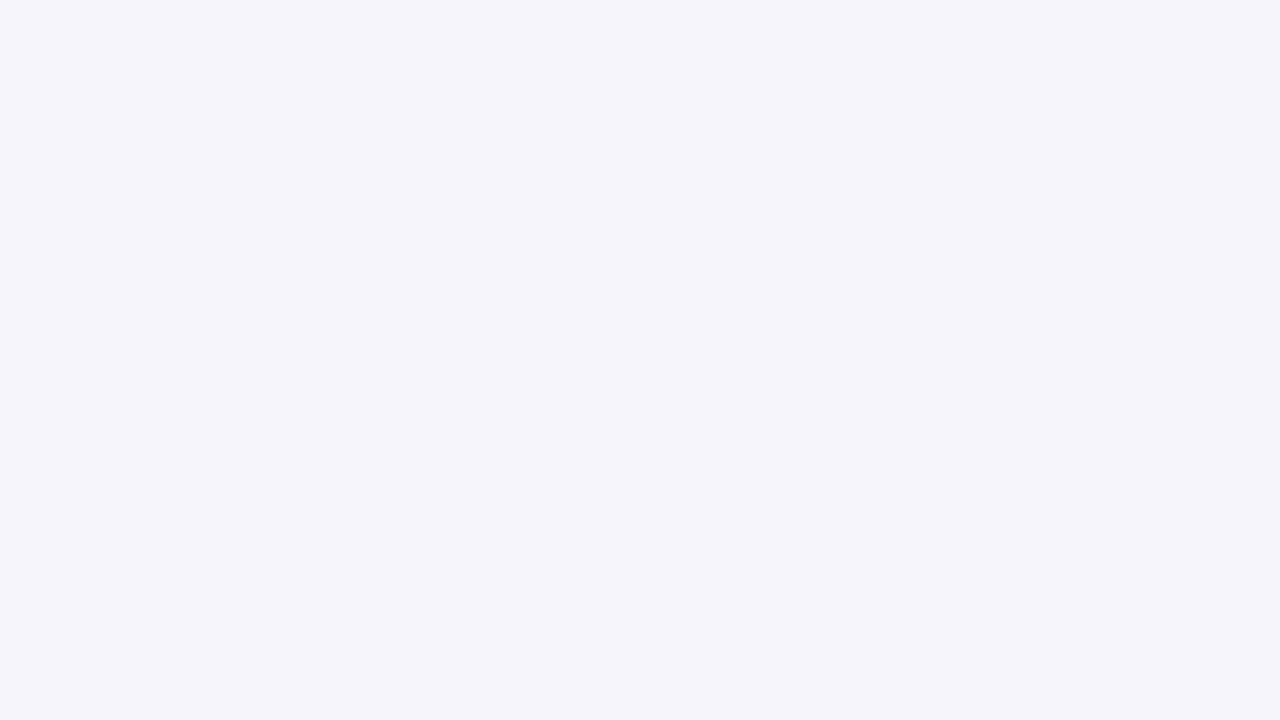

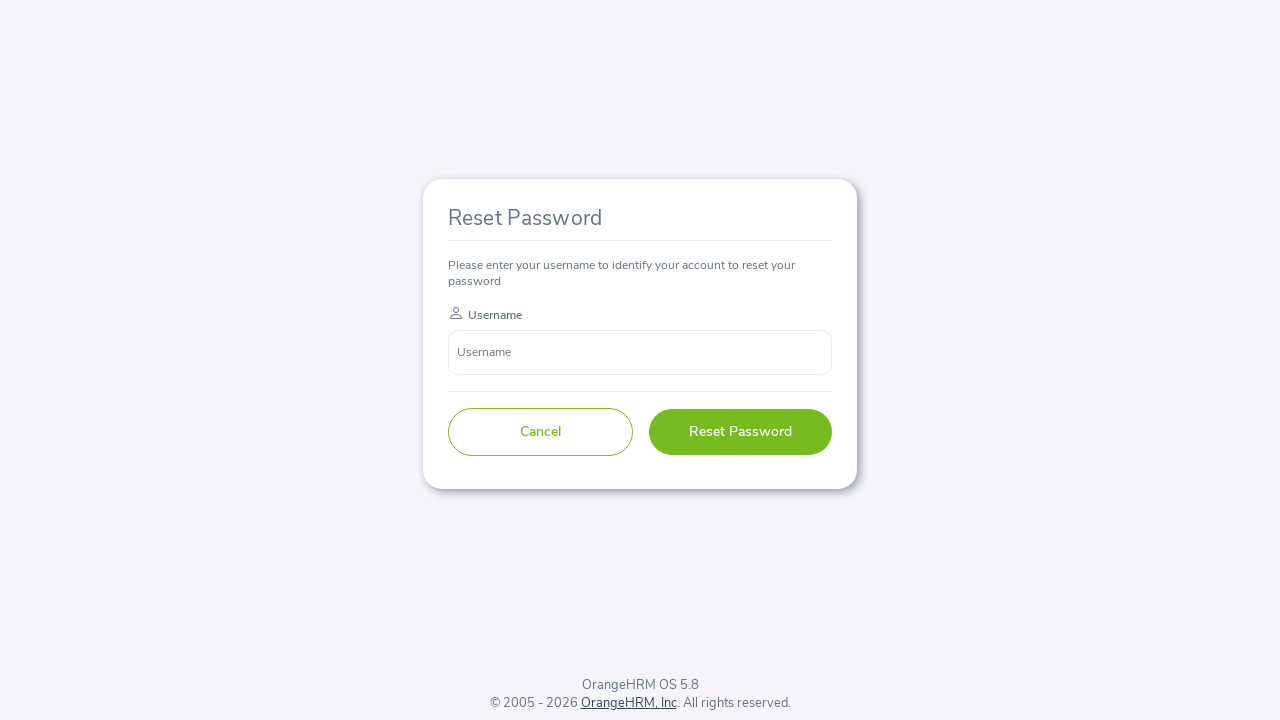